Tests a text box form by filling in various fields including full name, email, current address, and permanent address, then pressing Enter

Starting URL: https://demoqa.com/text-box

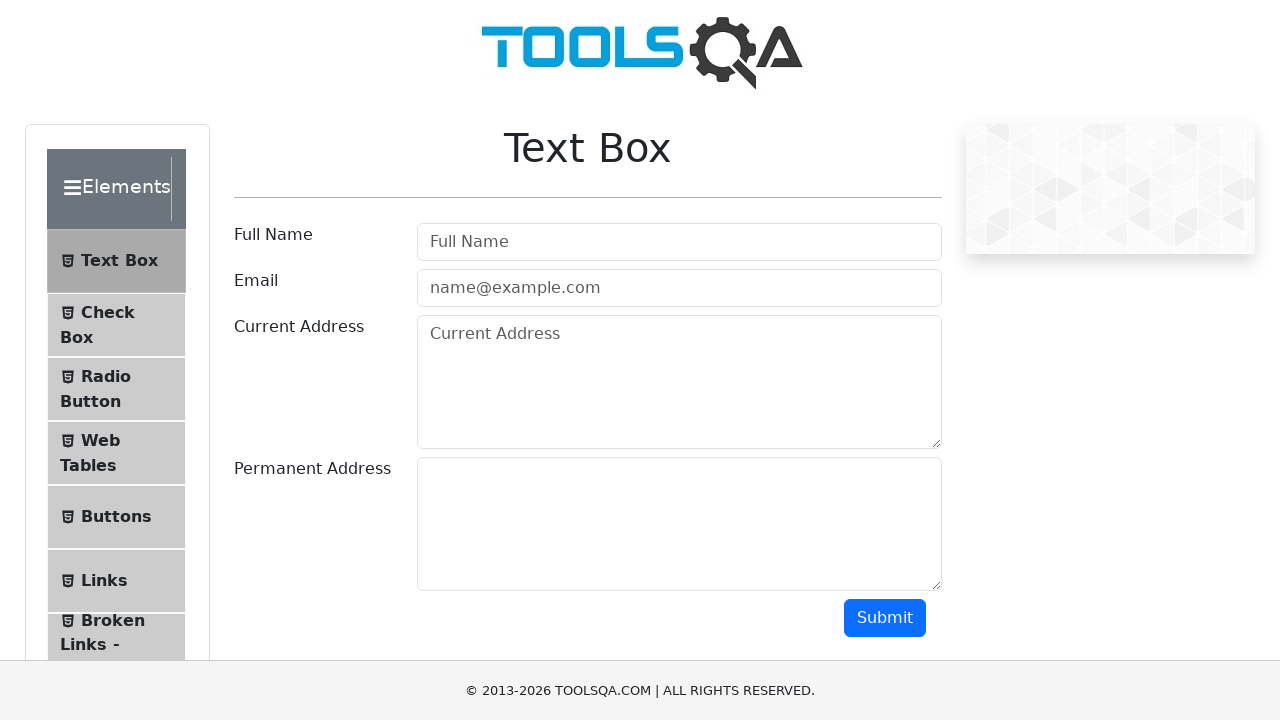

Filled Full Name field with 'Sergey' on internal:role=textbox[name="Full Name"i]
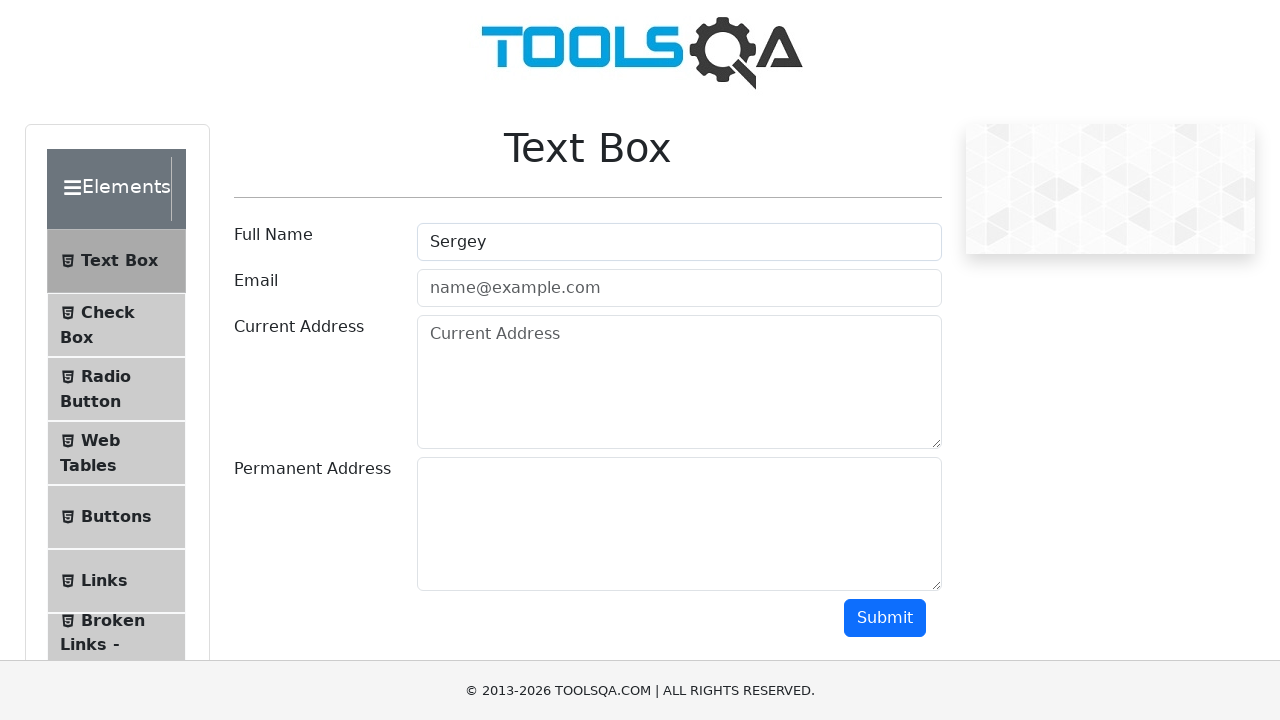

Filled permanent address field on #permanentAddress
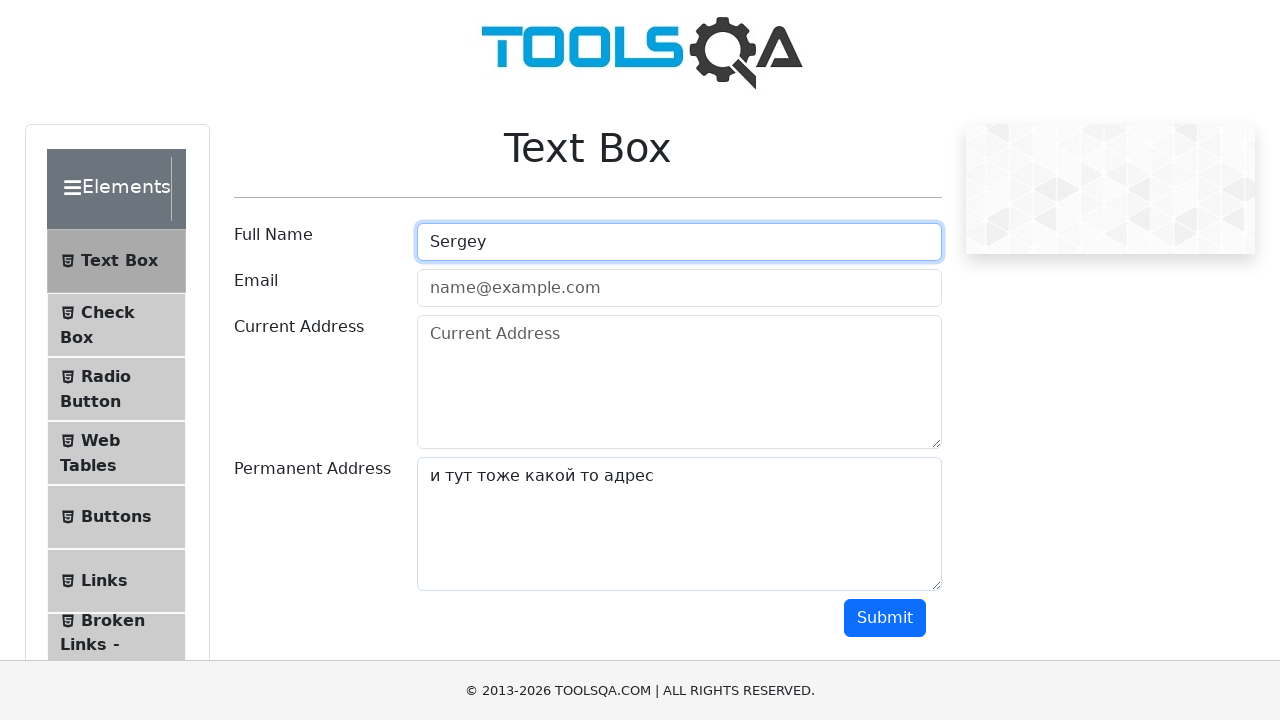

Pressed Enter in permanent address field on #permanentAddress
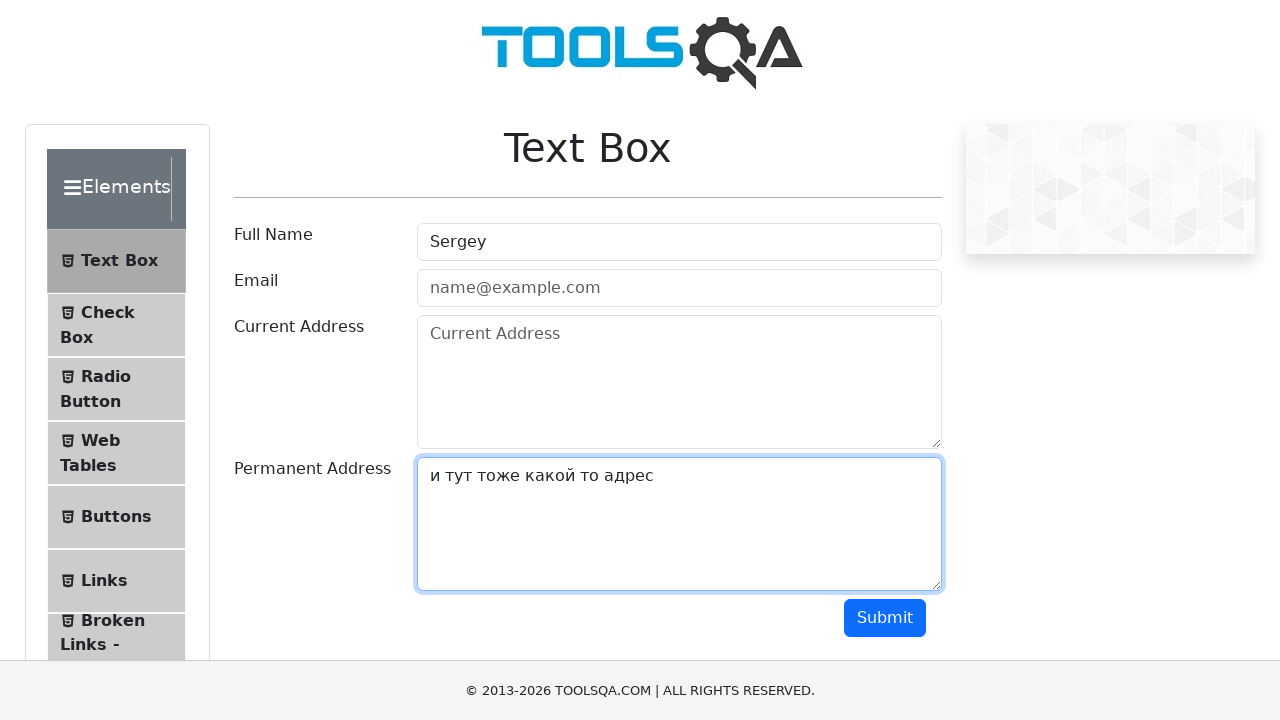

Filled Current Address field with 'павапвап' on internal:role=textbox[name="Current Address"i]
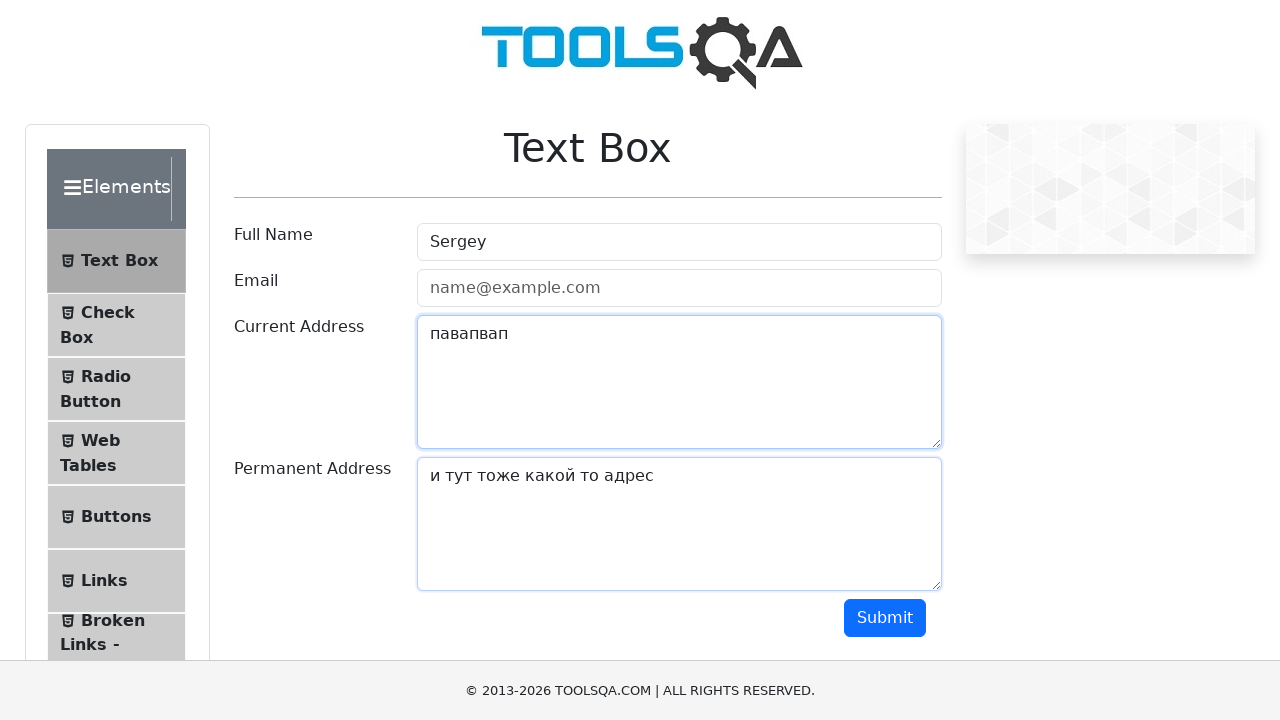

Updated permanent address field with 'павп' on #permanentAddress
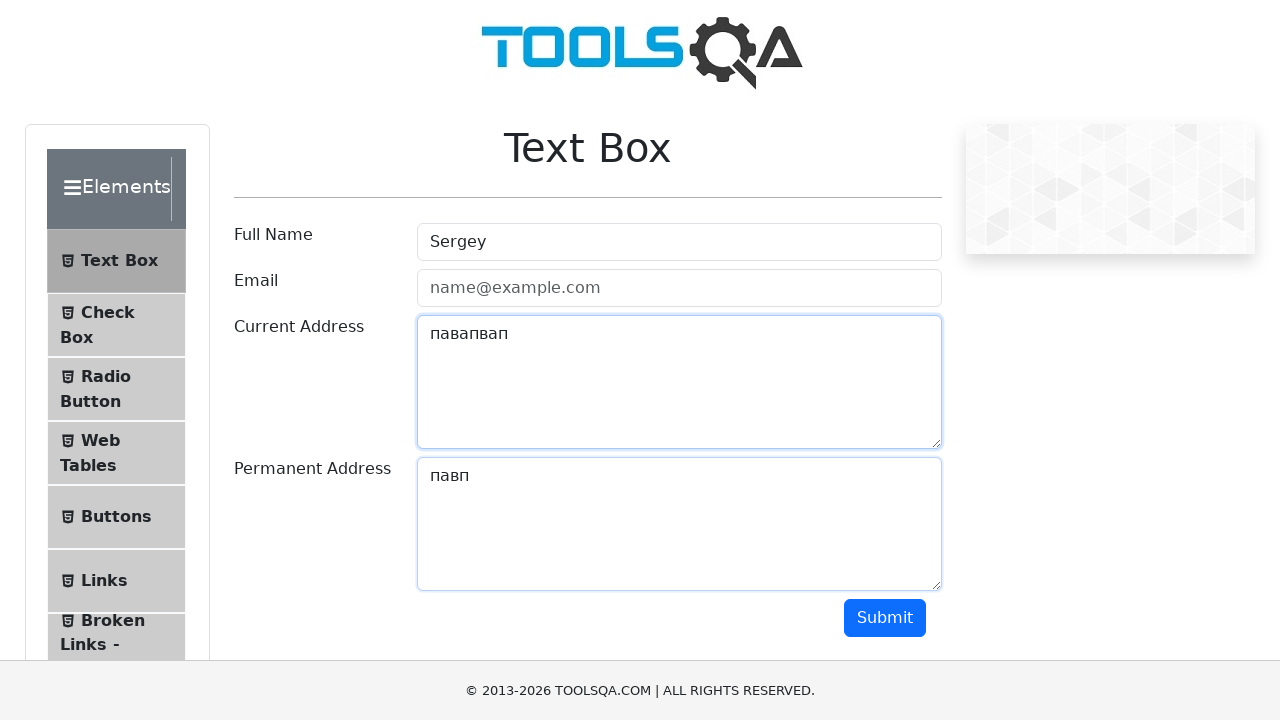

Updated Full Name field with 'апыапывап' on internal:role=textbox[name="Full Name"i]
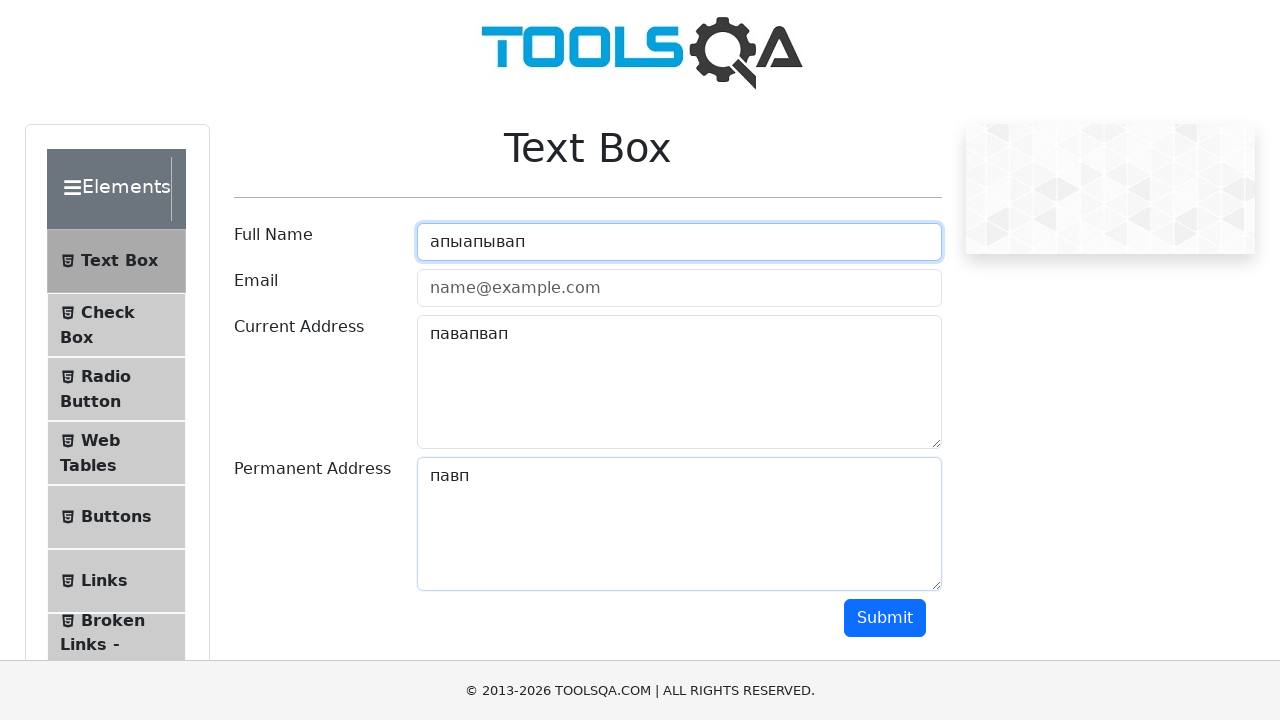

Filled email field with 'sdfgsdfgdsf' on internal:role=textbox[name="name@example.com"i]
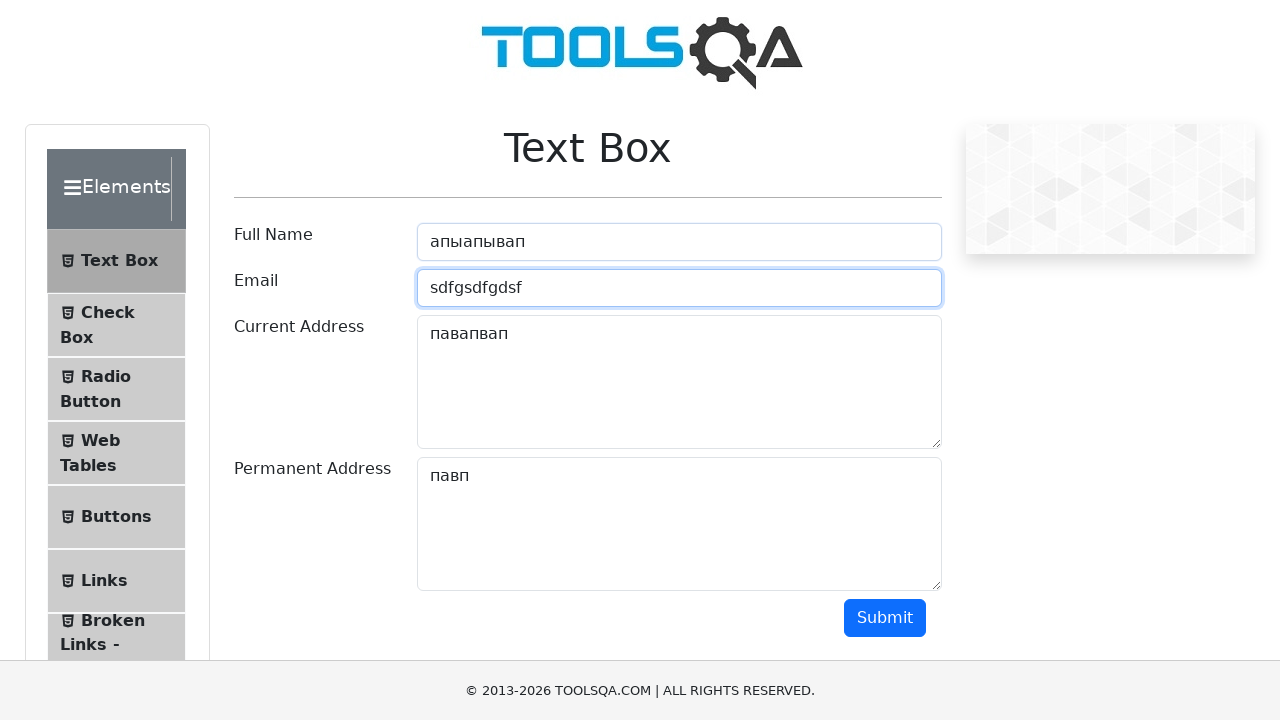

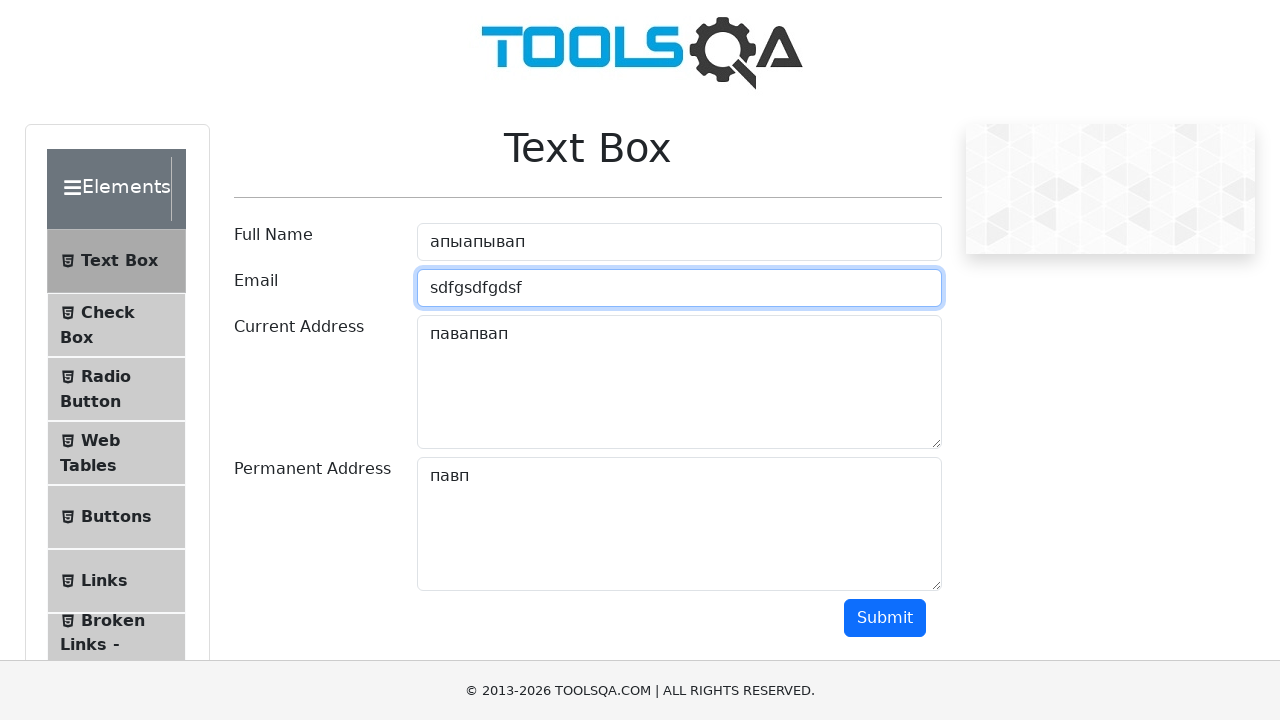